Tests the signature pad by drawing a square shape on the canvas using mouse drag actions, then drawing a diagonal line, and finally clicking the clear button to reset the canvas.

Starting URL: http://szimek.github.io/signature_pad/

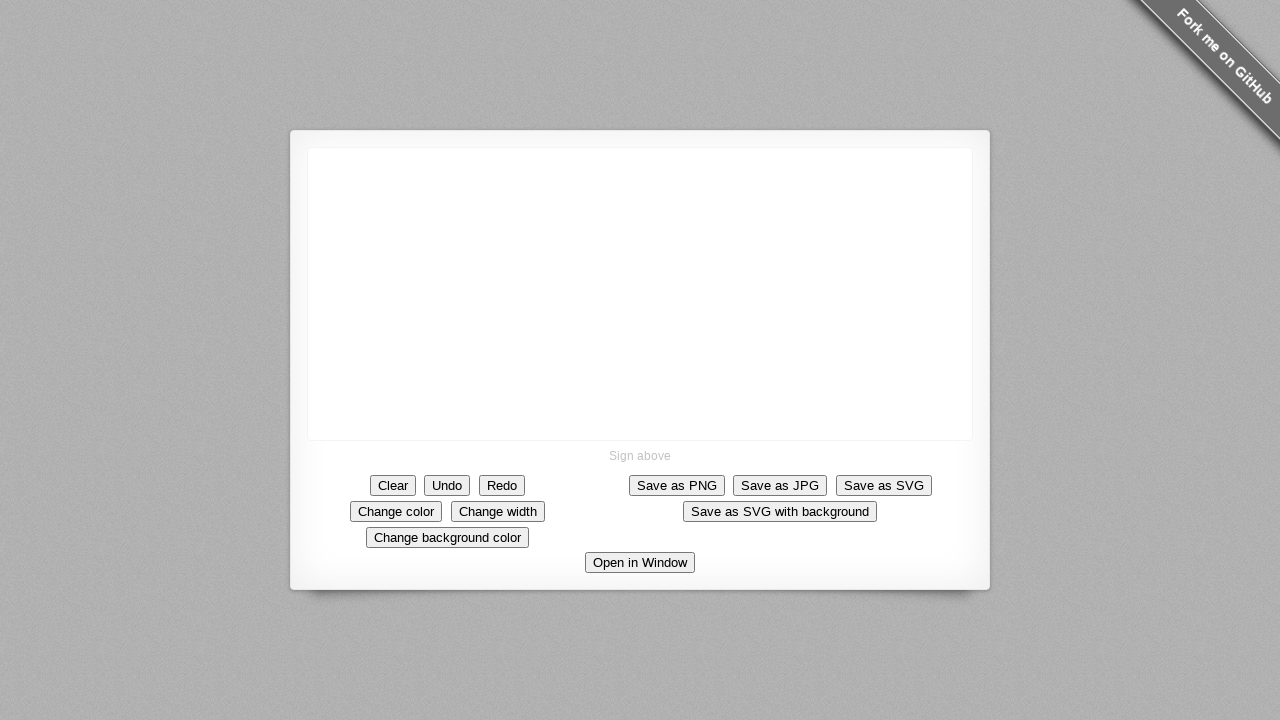

Located the signature canvas element
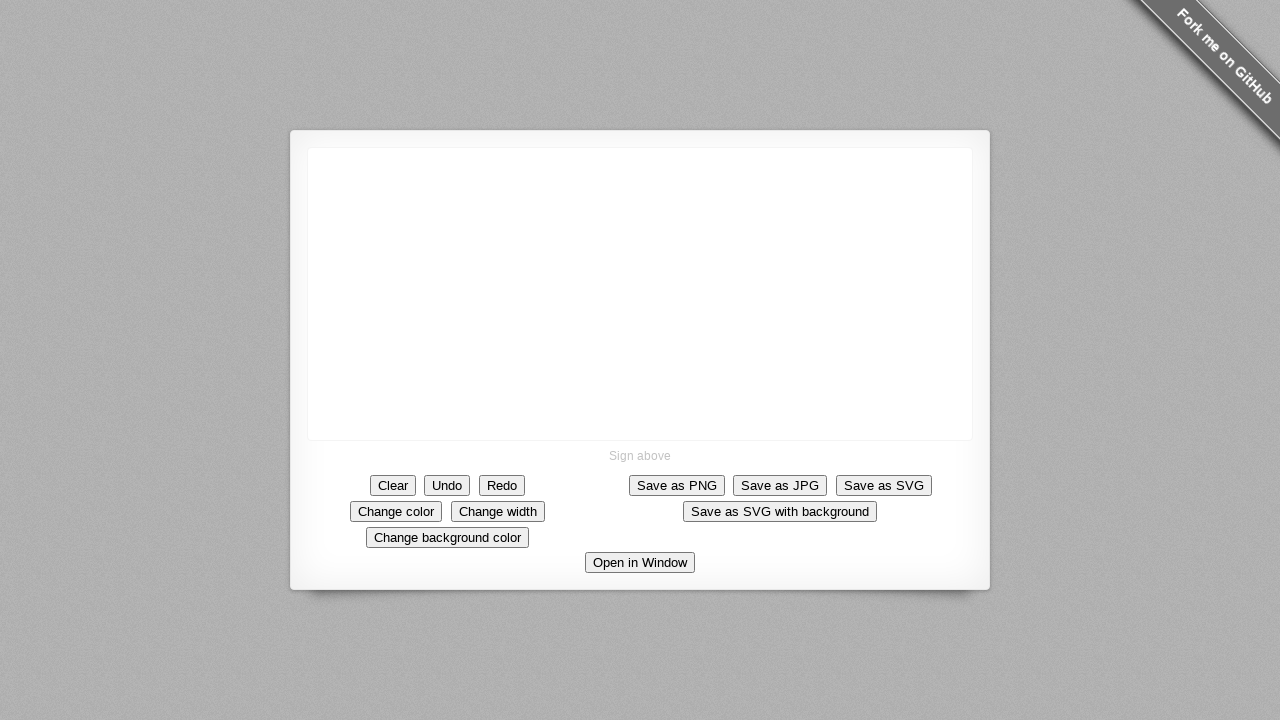

Retrieved canvas bounding box and calculated starting position
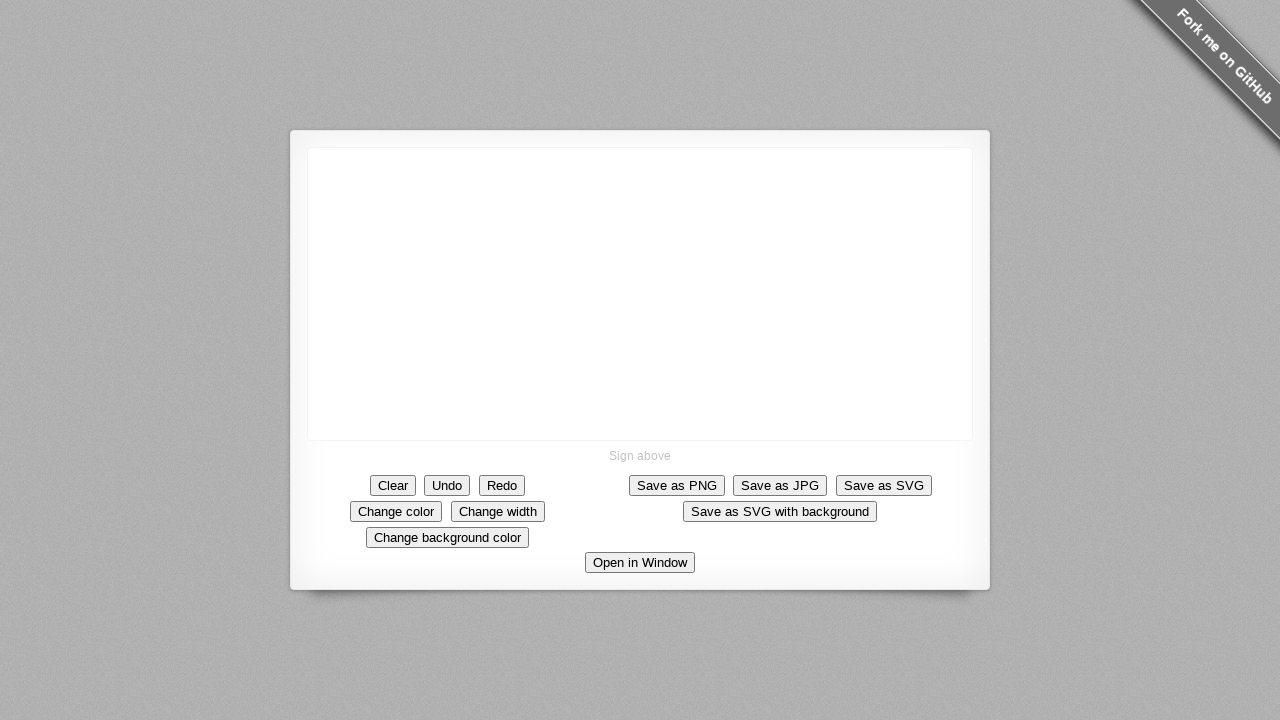

Moved mouse to starting position on canvas at (474, 221)
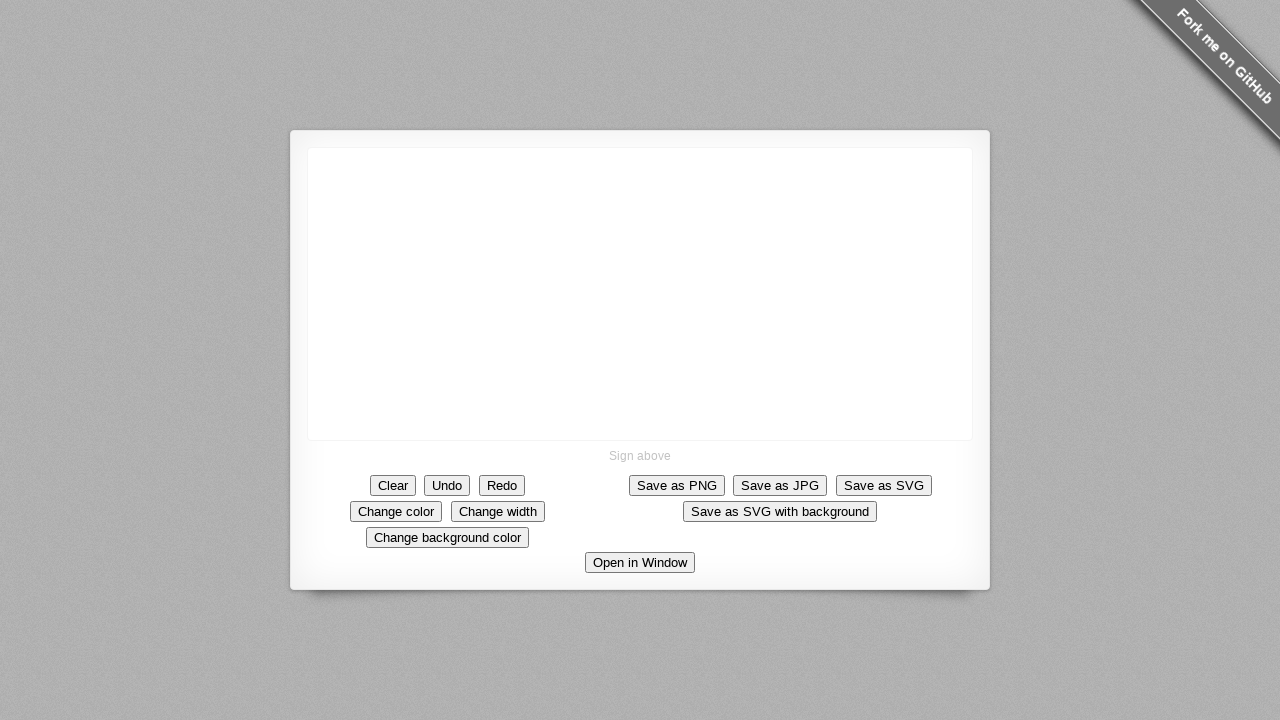

Pressed mouse button down to start drawing at (474, 221)
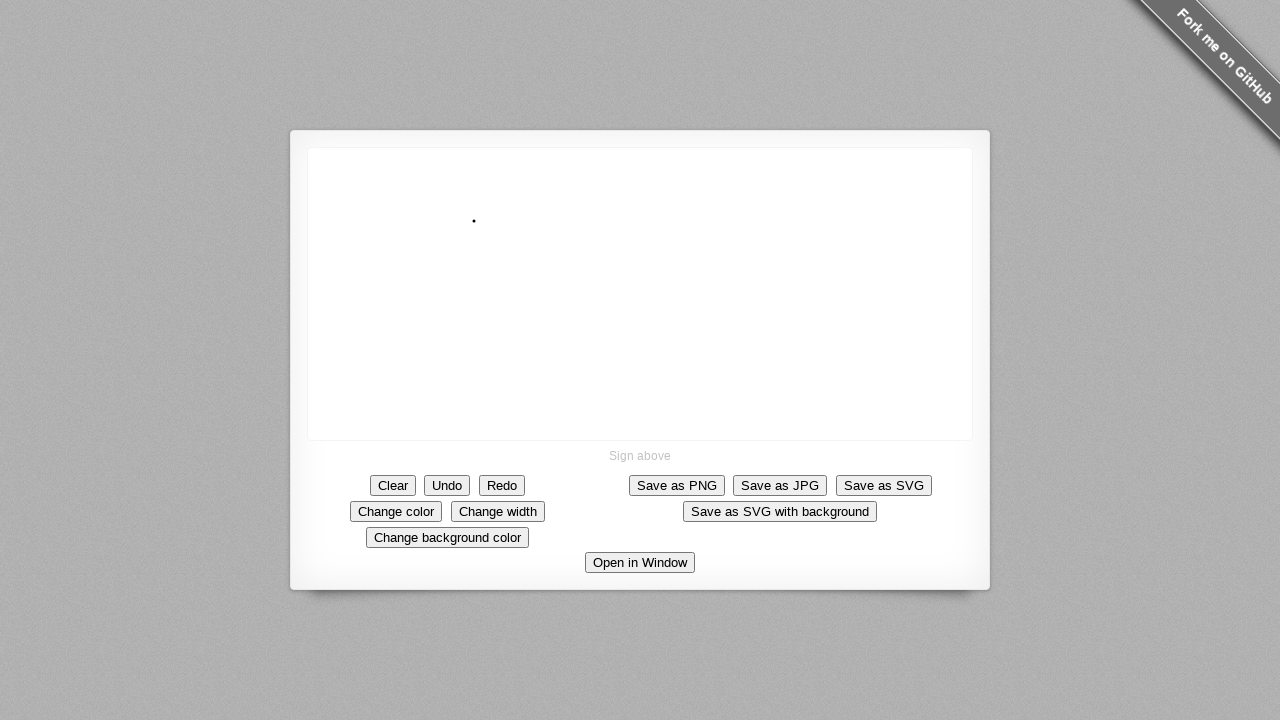

Drew right side of square at (574, 221)
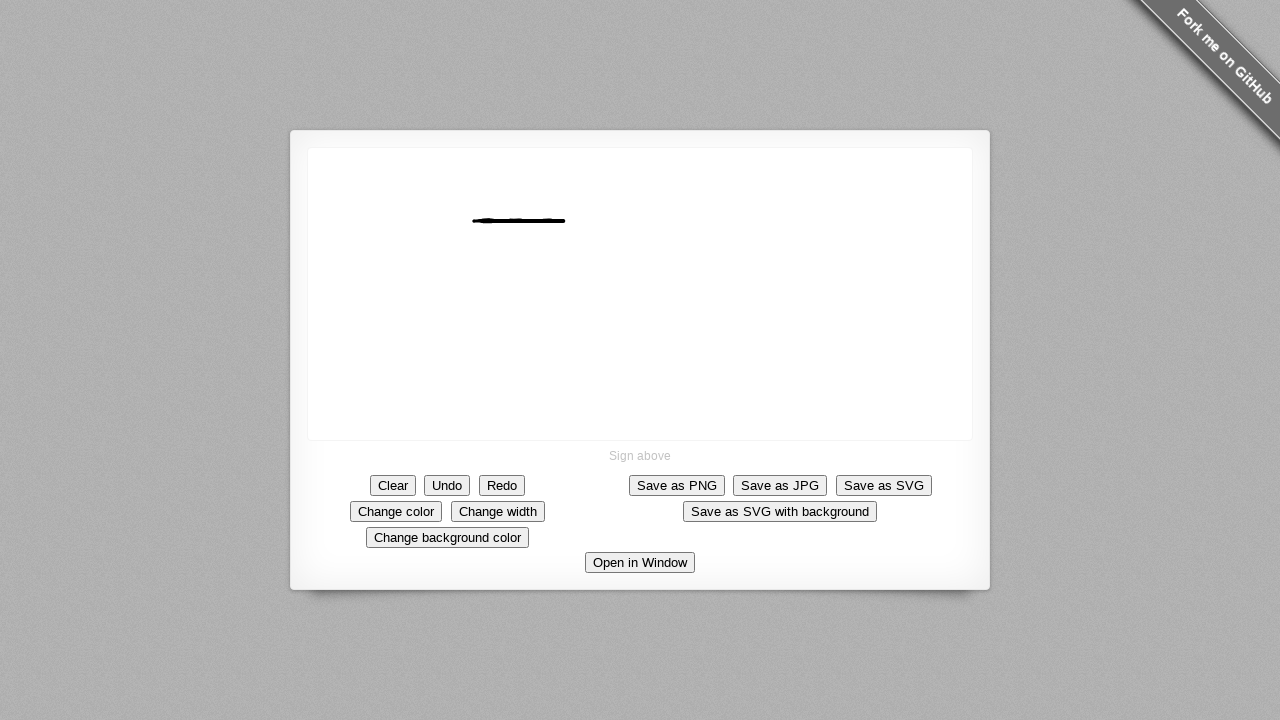

Drew bottom side of square at (574, 321)
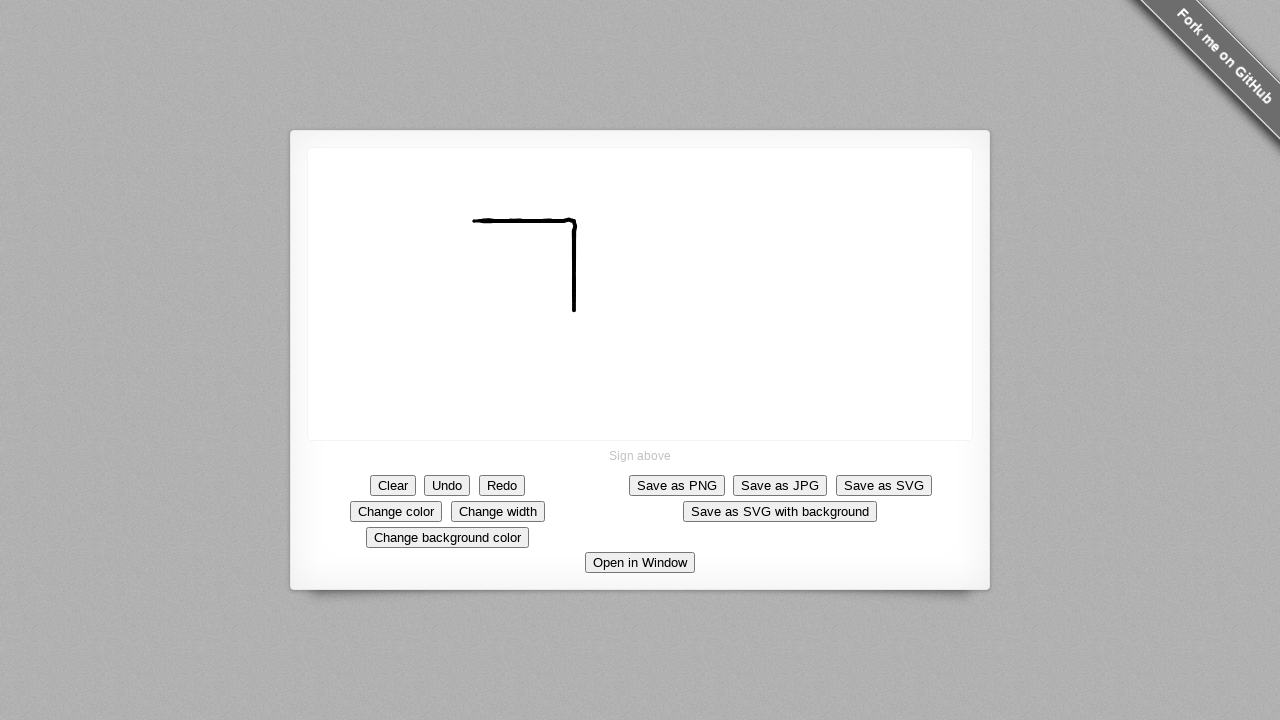

Drew left side of square at (474, 321)
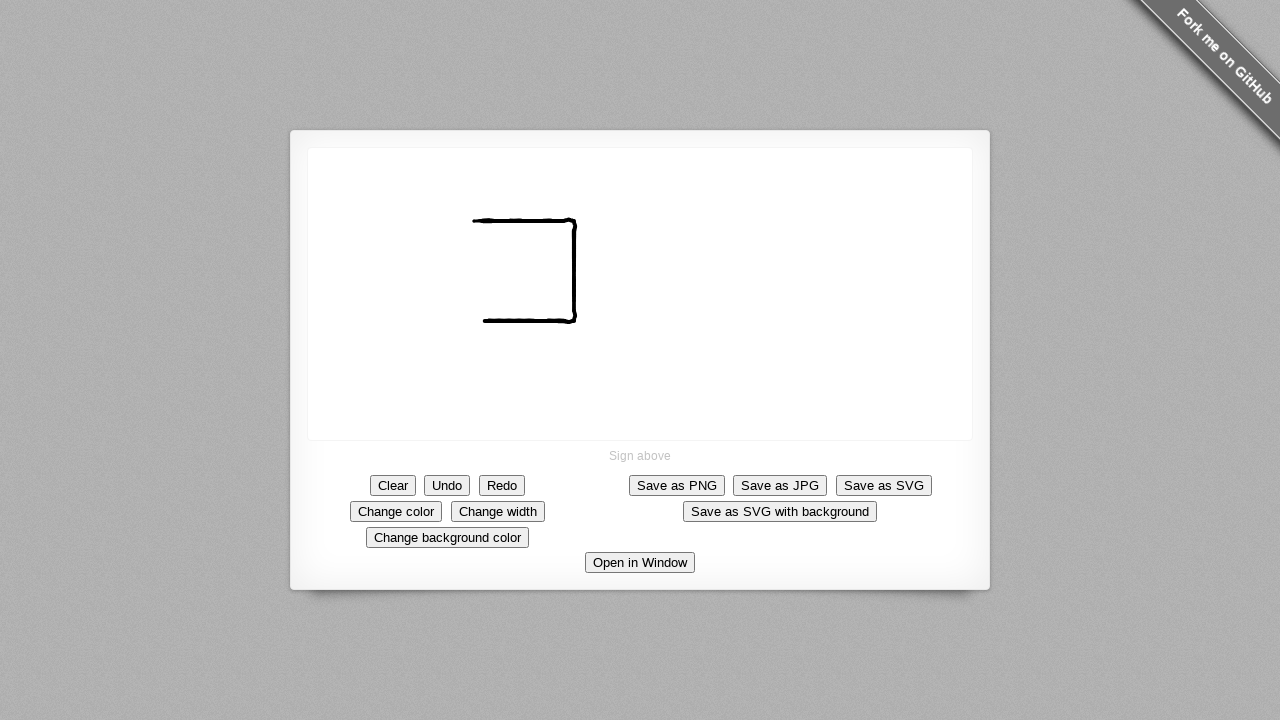

Drew top side of square to complete the shape at (474, 221)
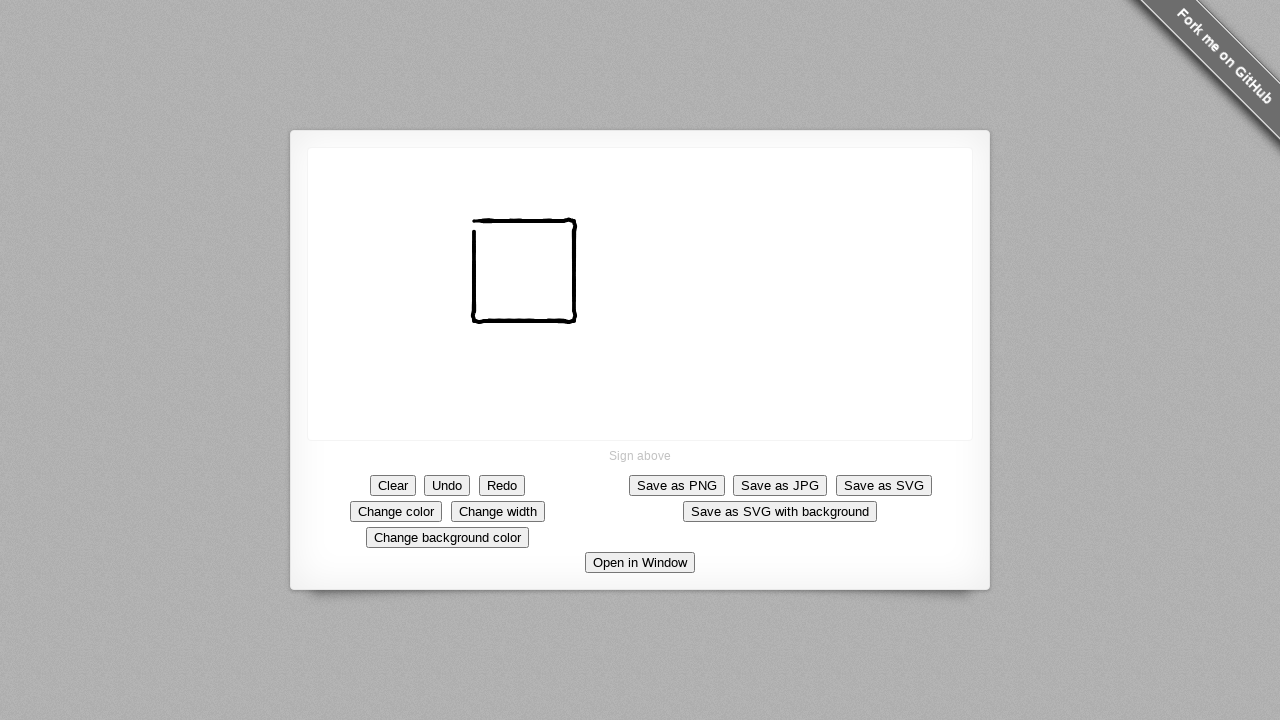

Drew a diagonal line across the canvas at (574, 321)
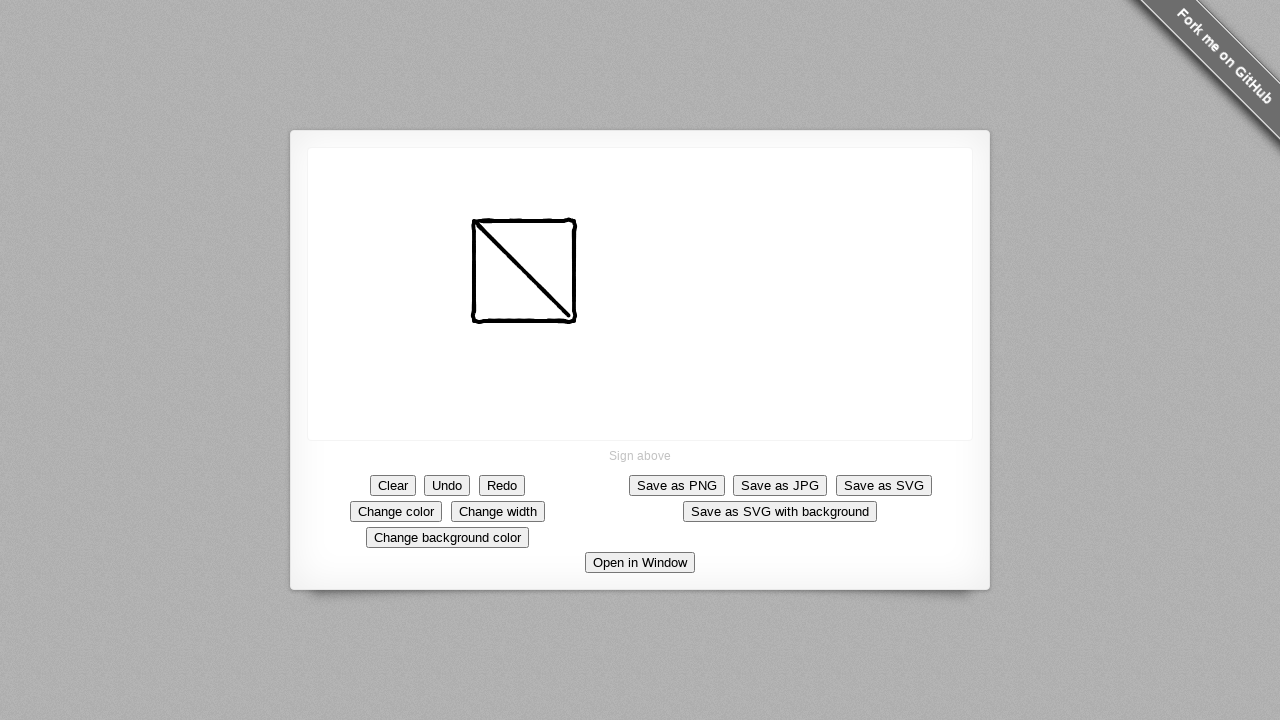

Released mouse button to finish drawing at (574, 321)
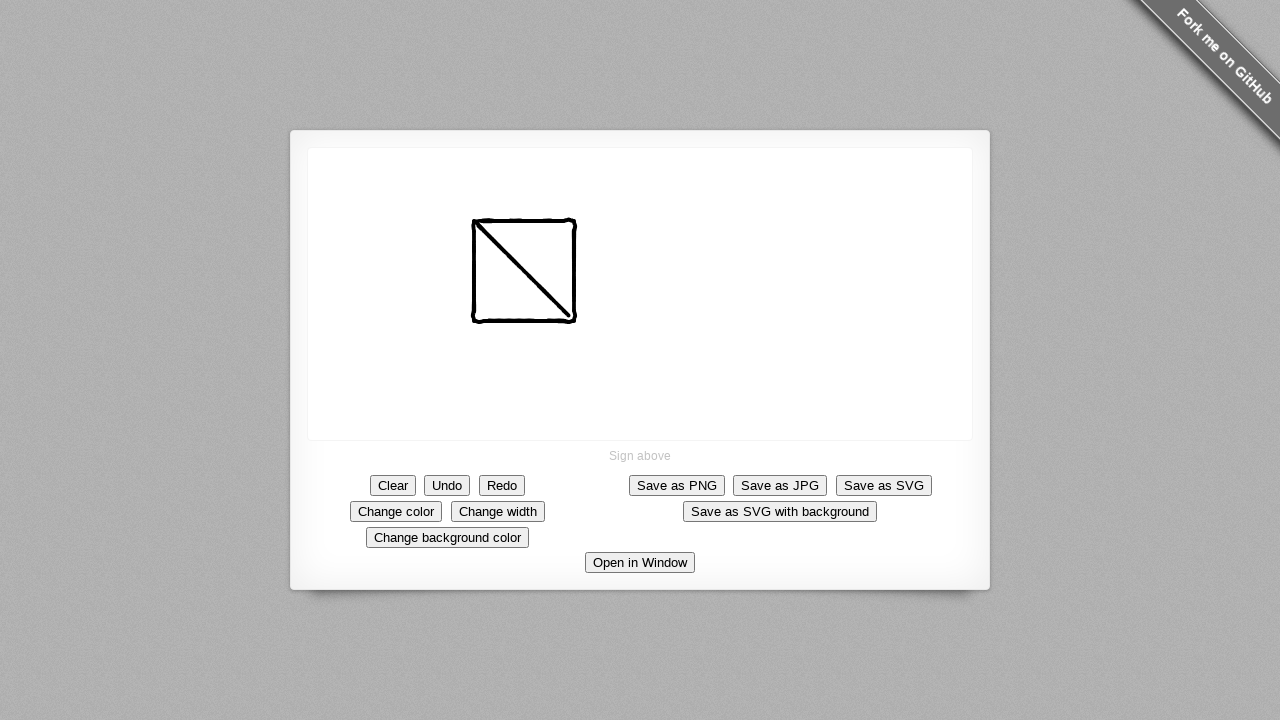

Clicked the clear button to reset the canvas at (393, 485) on xpath=//button[@data-action='clear']
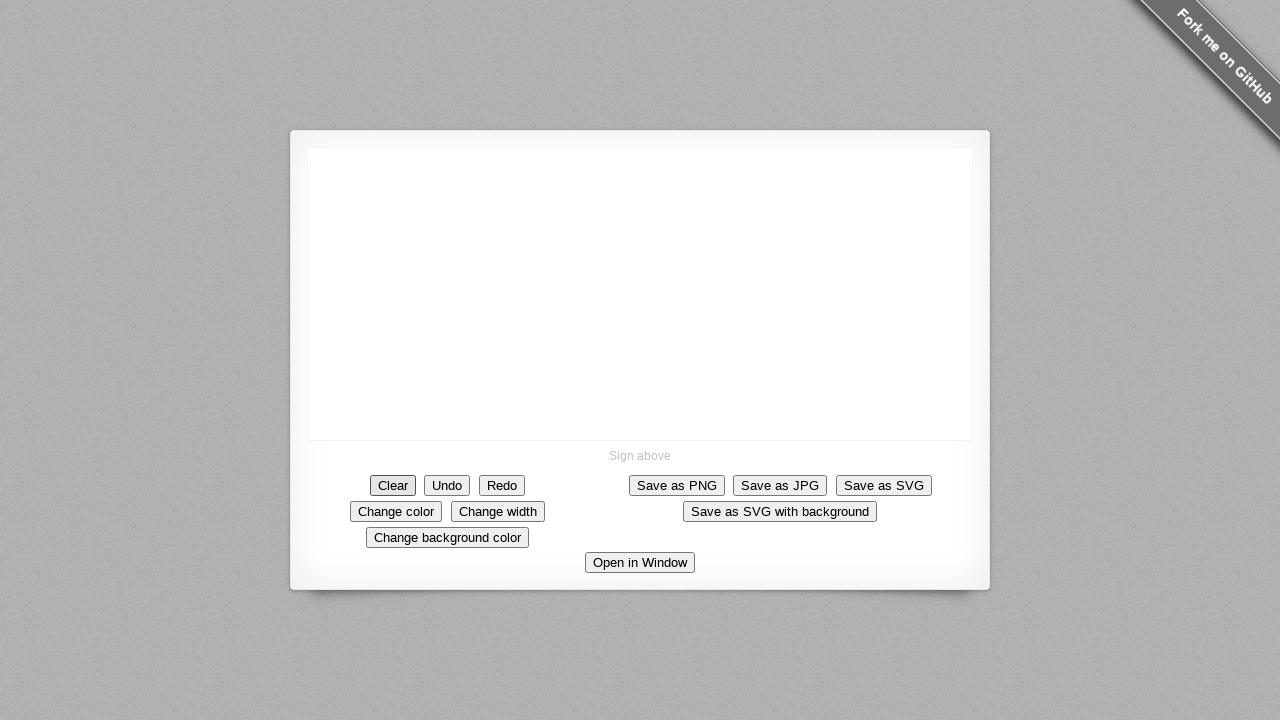

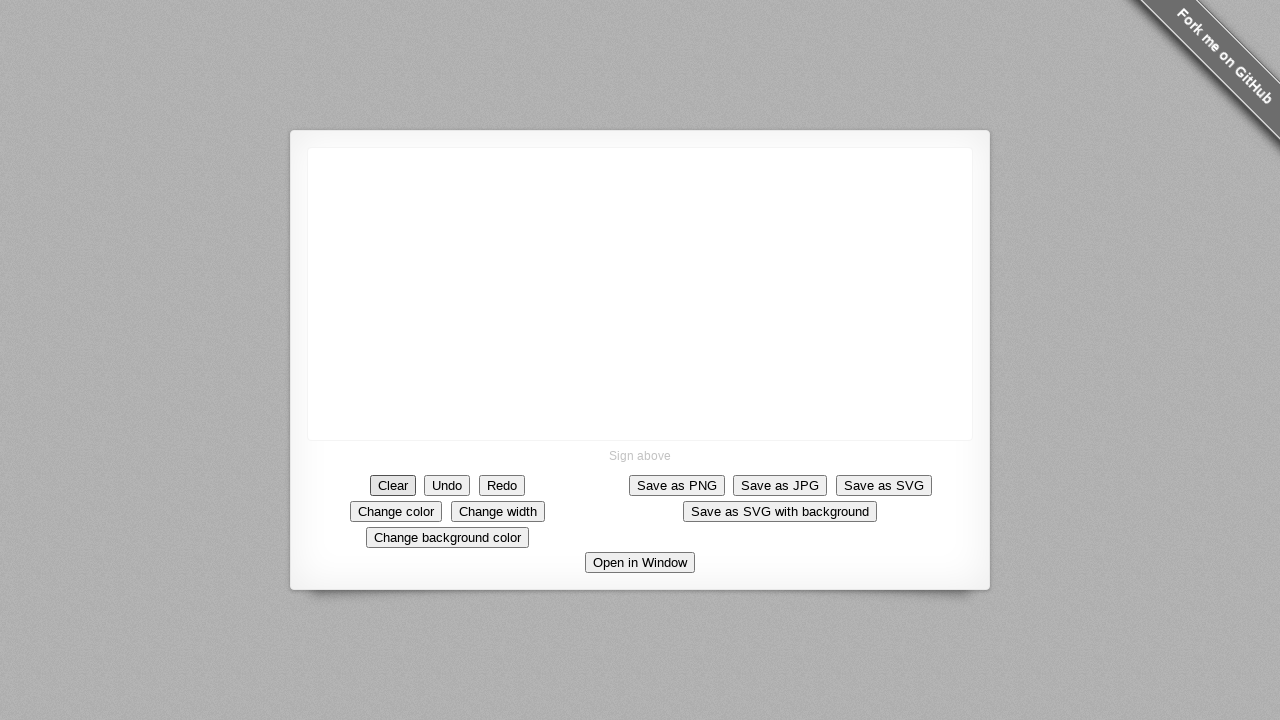